Tests filtering to display all todo items after viewing filtered lists

Starting URL: https://demo.playwright.dev/todomvc

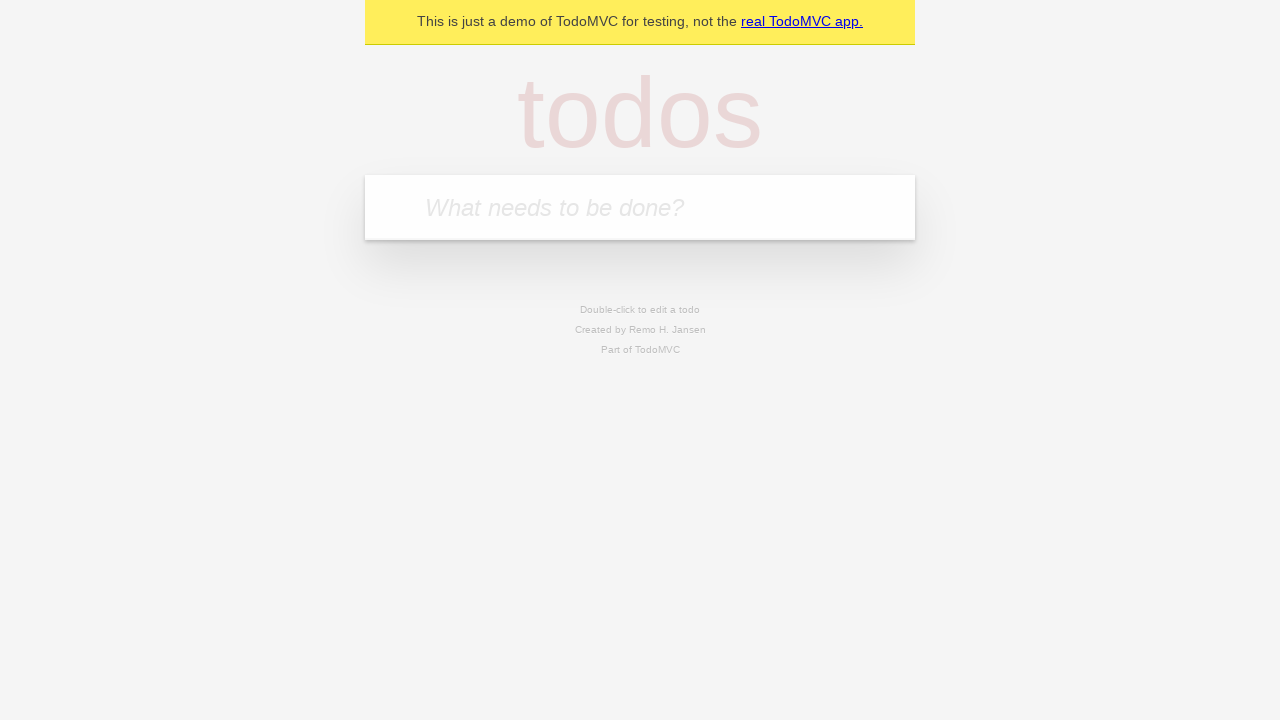

Filled new todo field with 'buy some cheese' on .new-todo
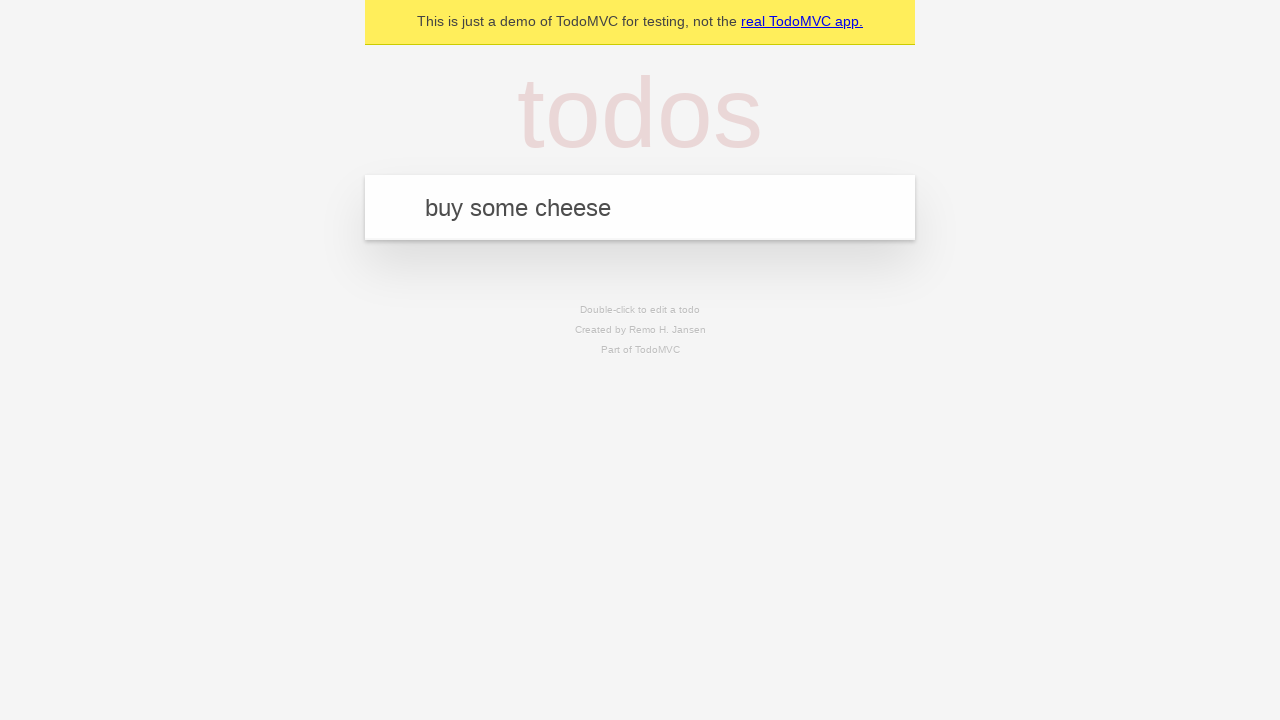

Pressed Enter to add first todo item on .new-todo
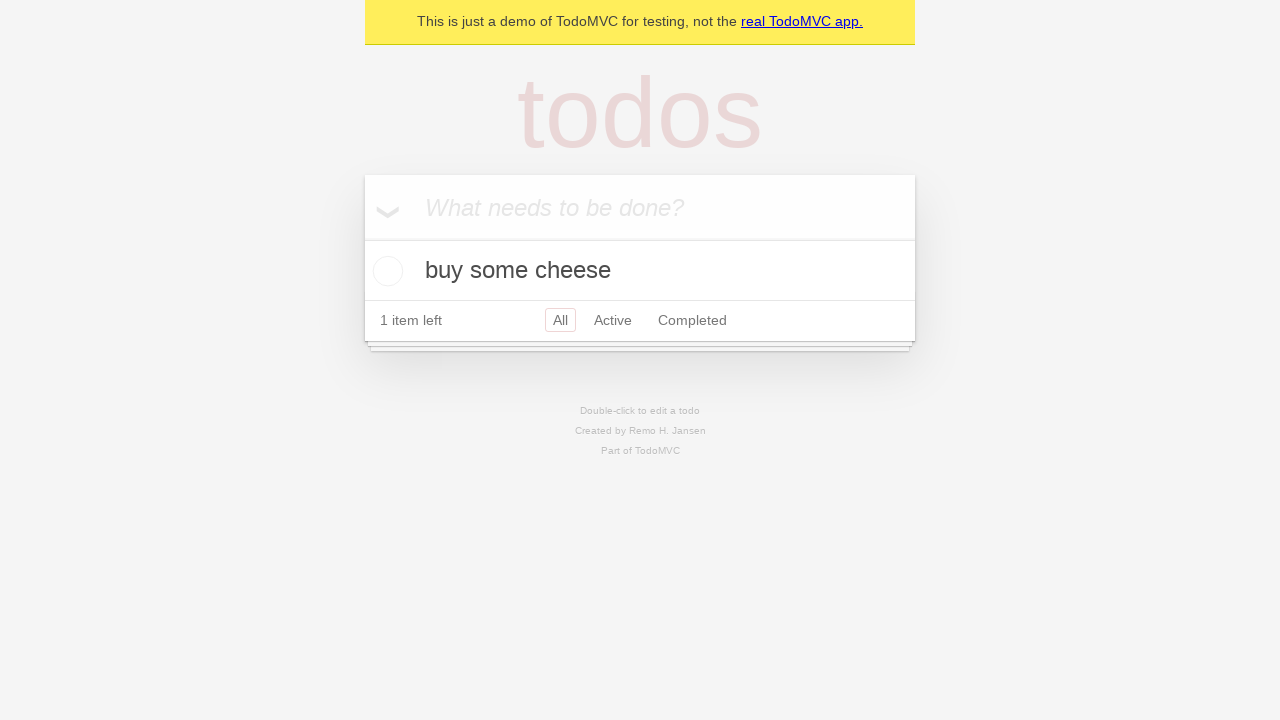

Filled new todo field with 'feed the cat' on .new-todo
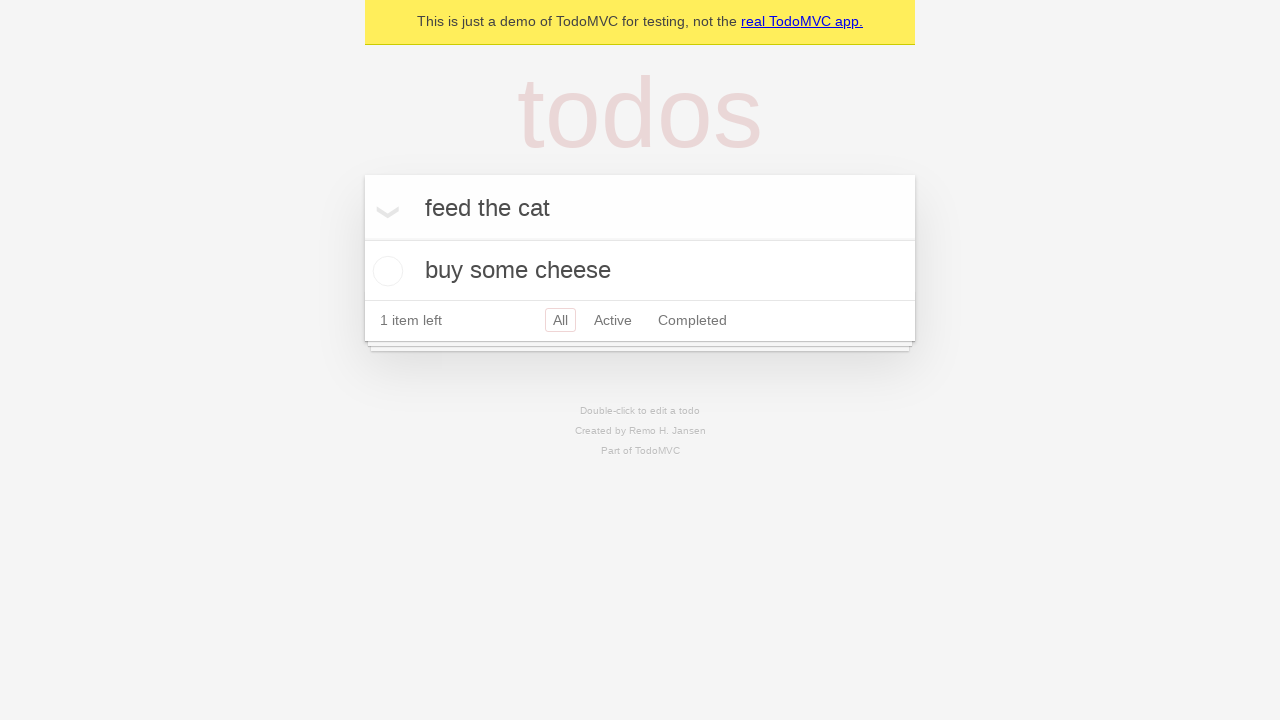

Pressed Enter to add second todo item on .new-todo
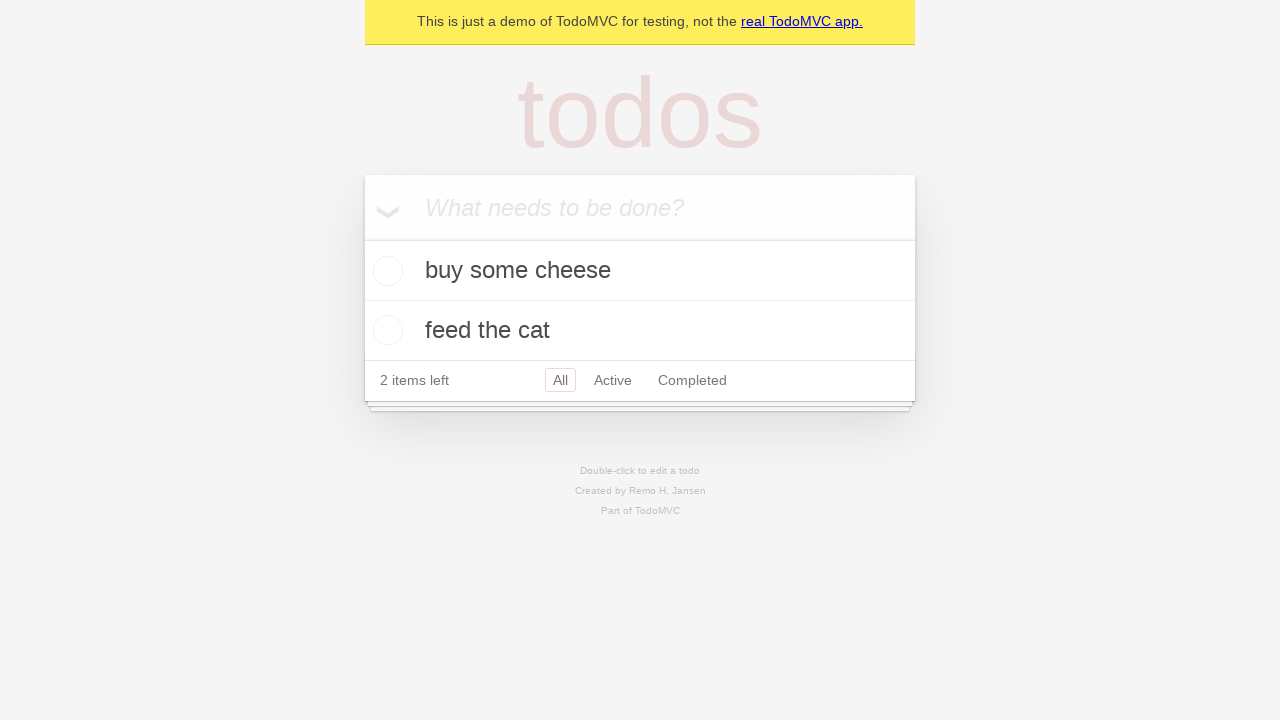

Filled new todo field with 'book a doctors appointment' on .new-todo
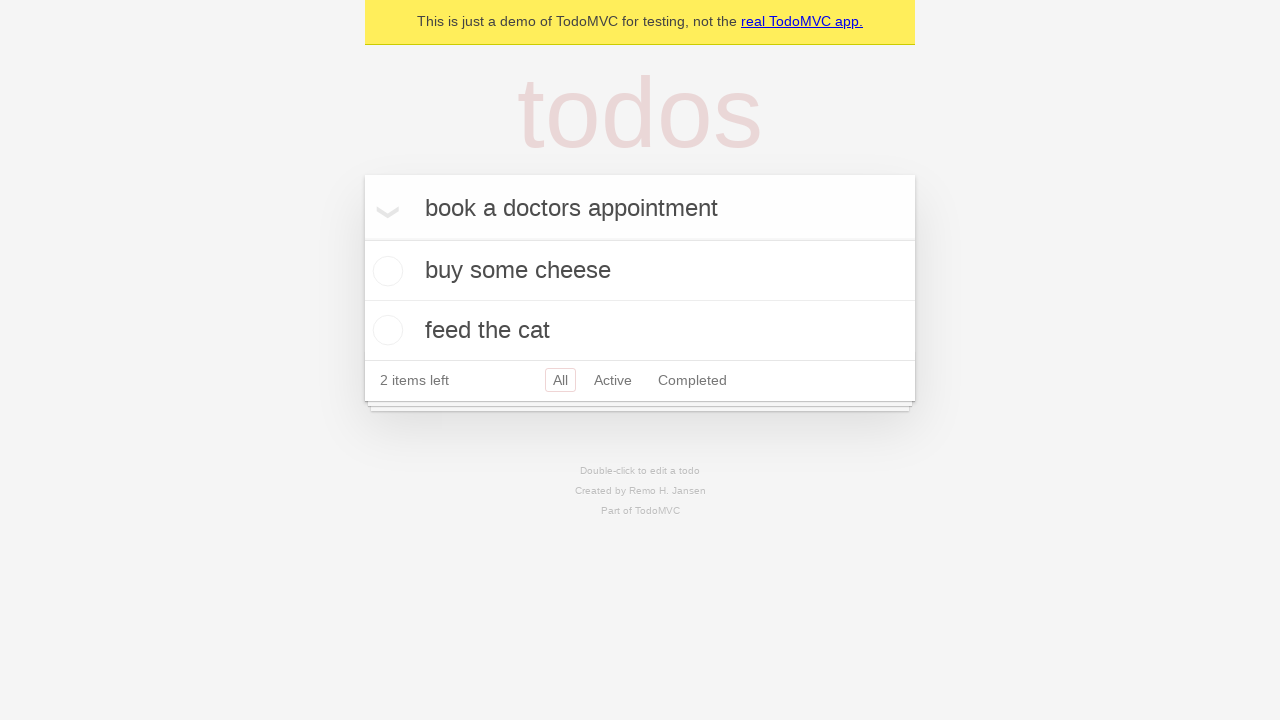

Pressed Enter to add third todo item on .new-todo
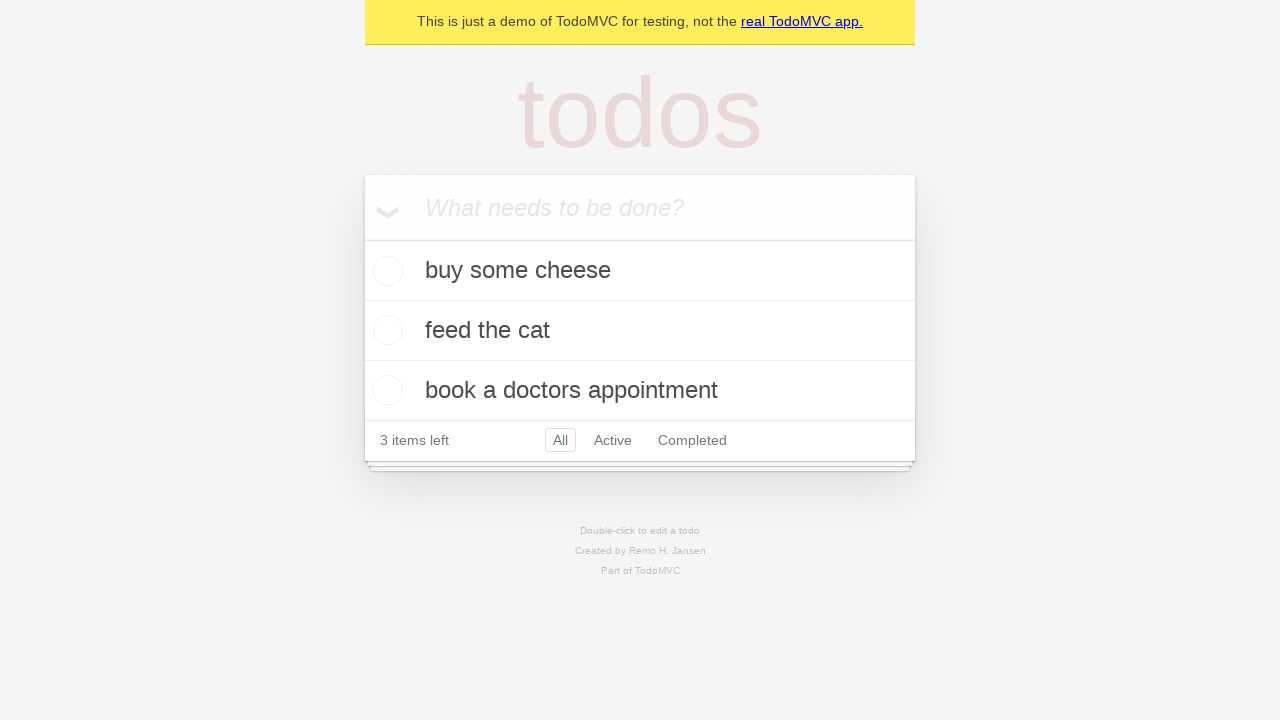

Checked the second todo item as completed at (385, 330) on .todo-list li .toggle >> nth=1
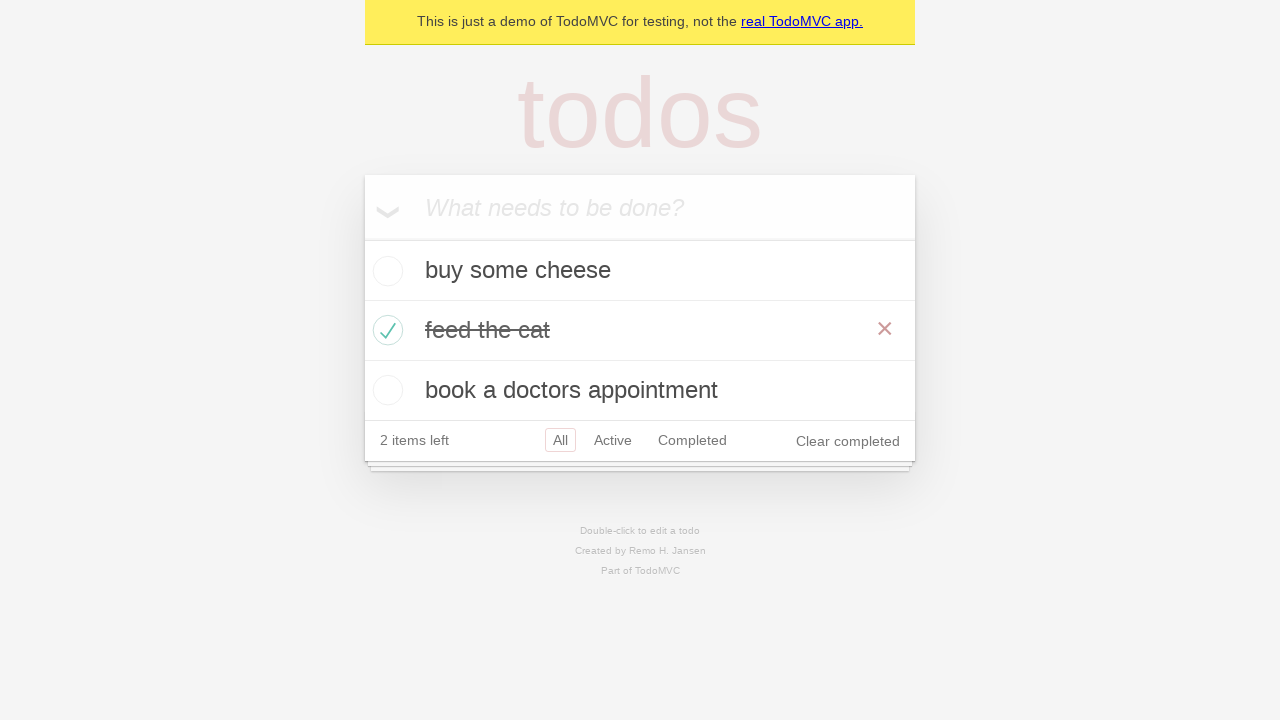

Clicked Active filter to display only active items at (613, 440) on .filters >> text=Active
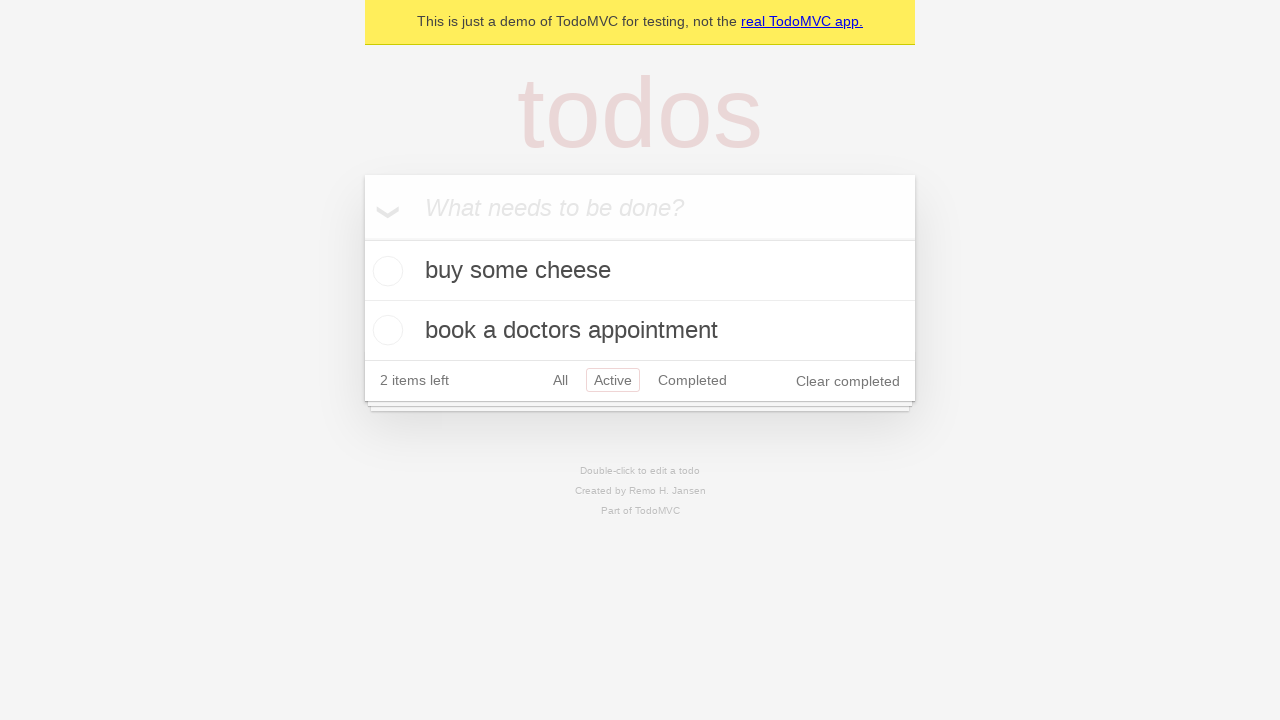

Clicked Completed filter to display only completed items at (692, 380) on .filters >> text=Completed
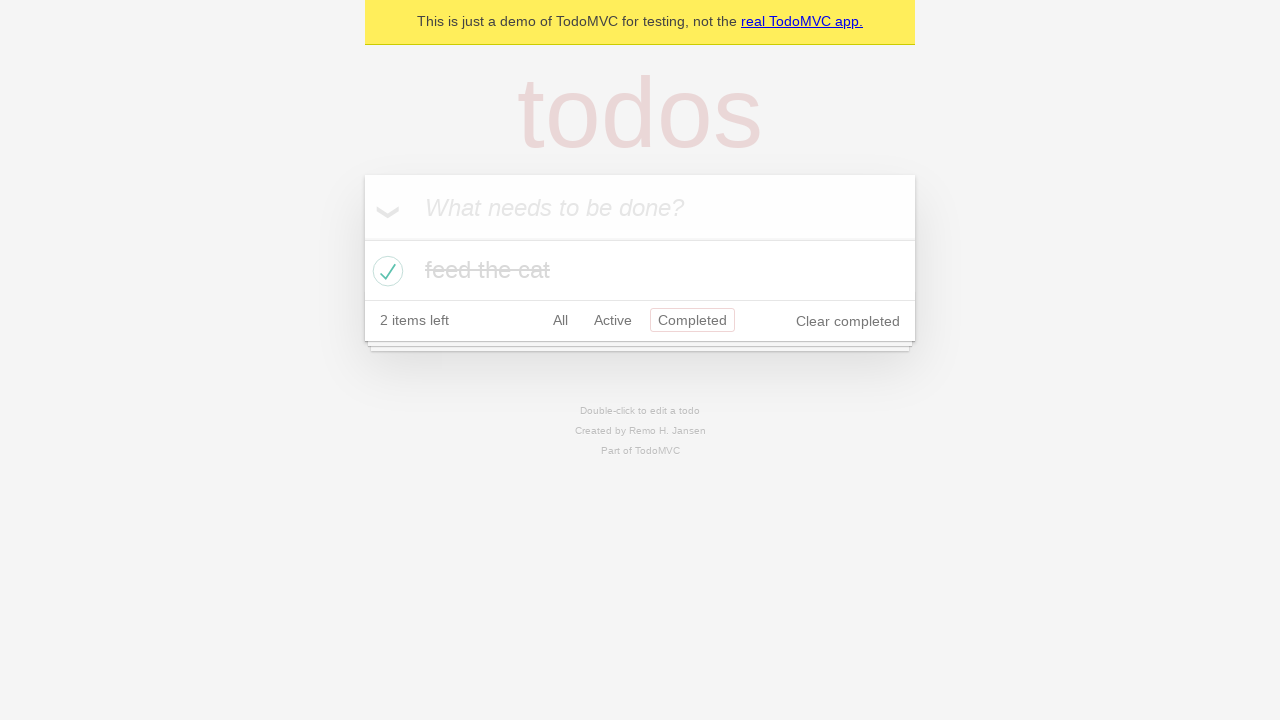

Clicked All filter to display all todo items at (560, 320) on .filters >> text=All
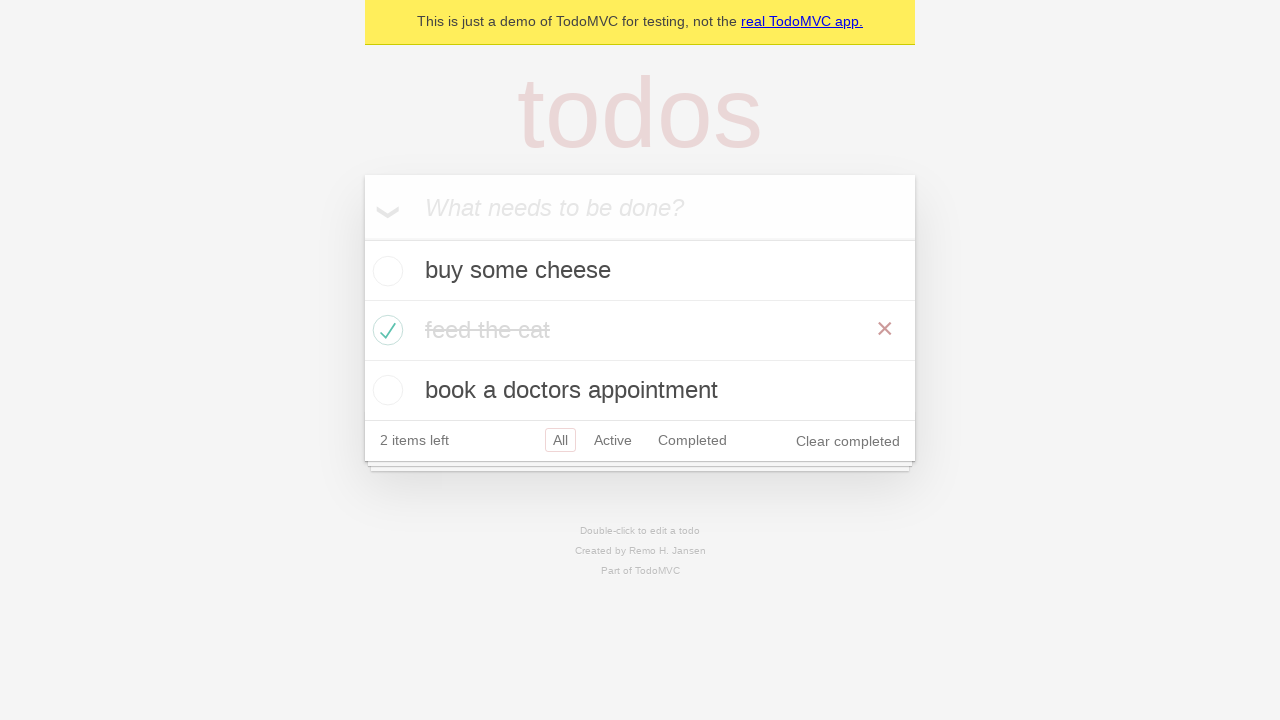

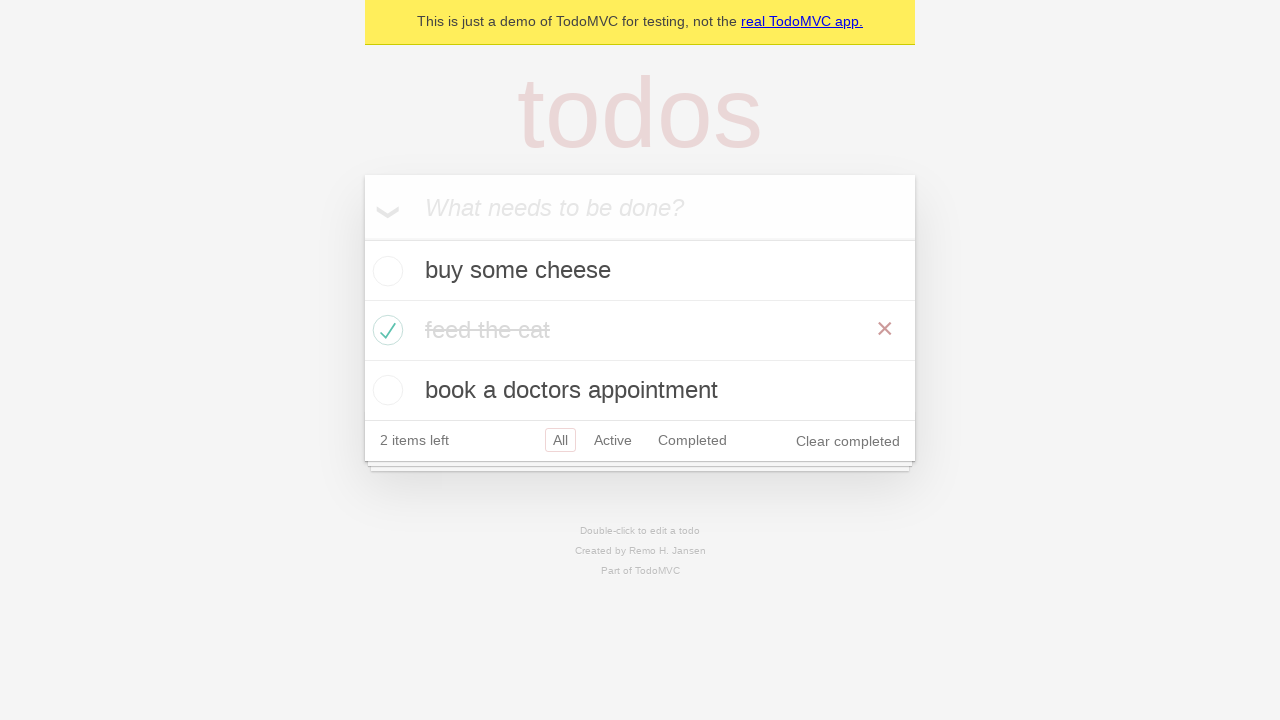